Tests date picker functionality by switching to an iframe, clicking on the date field to open the calendar, and selecting a specific date

Starting URL: https://jqueryui.com/datepicker/

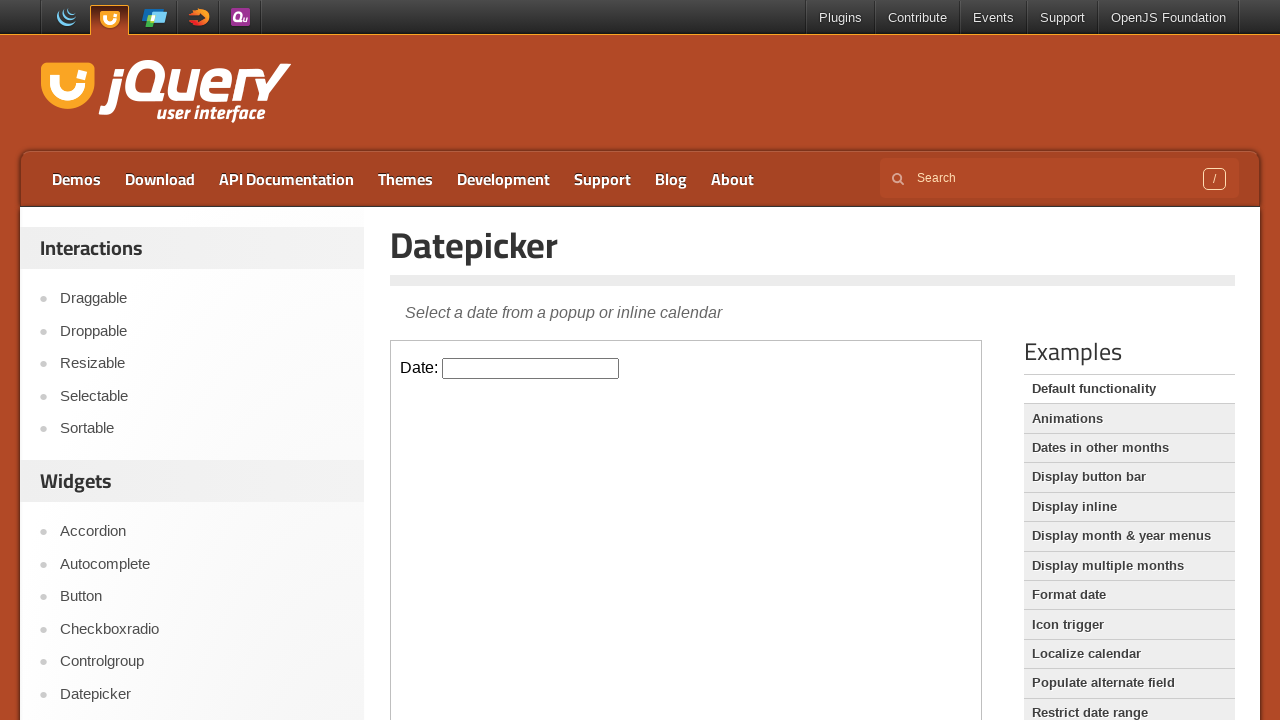

Located the demo-frame iframe containing the date picker
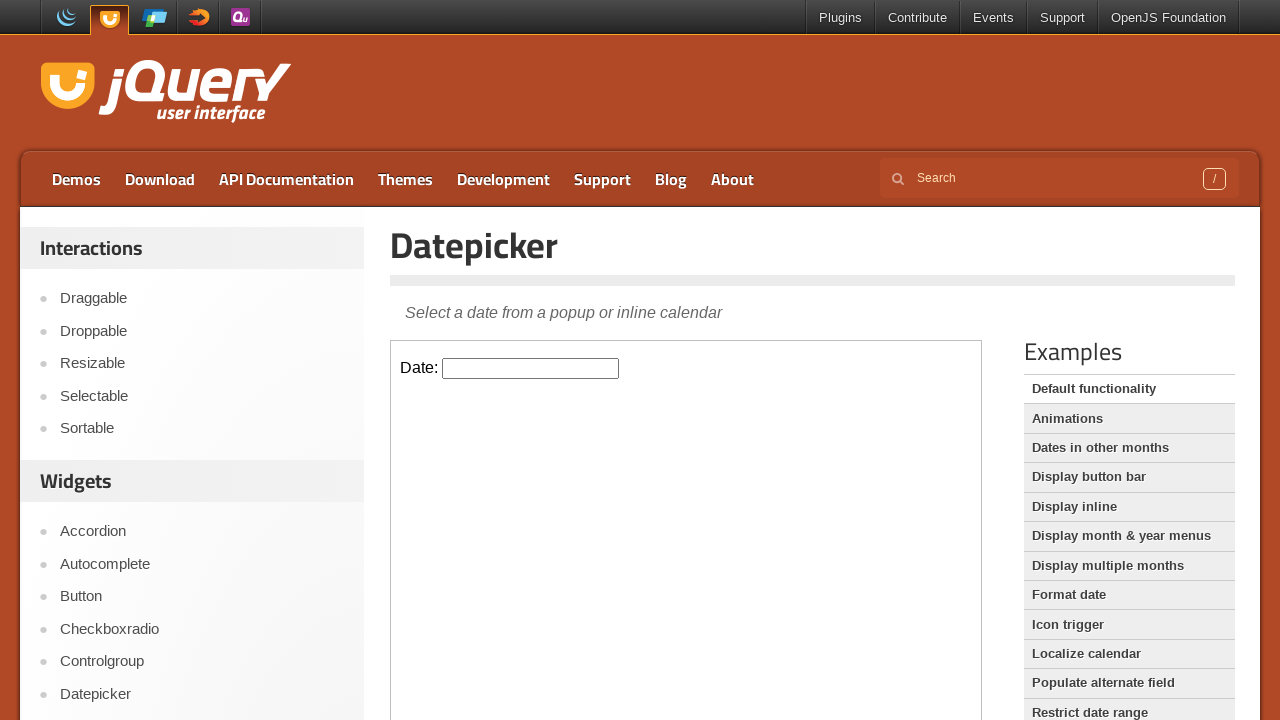

Clicked the date picker input field to open the calendar at (531, 368) on .demo-frame >> internal:control=enter-frame >> #datepicker
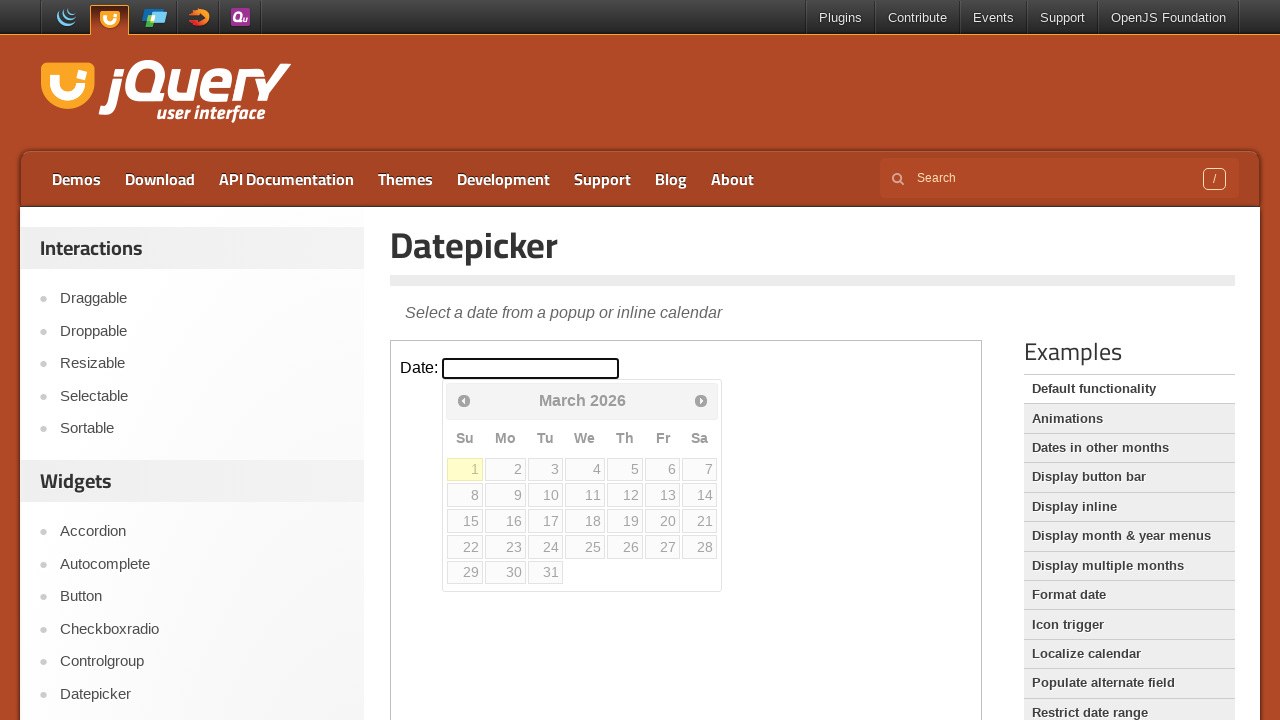

Selected the 15th day from the calendar at (465, 521) on .demo-frame >> internal:control=enter-frame >> xpath=//a[text()='15']
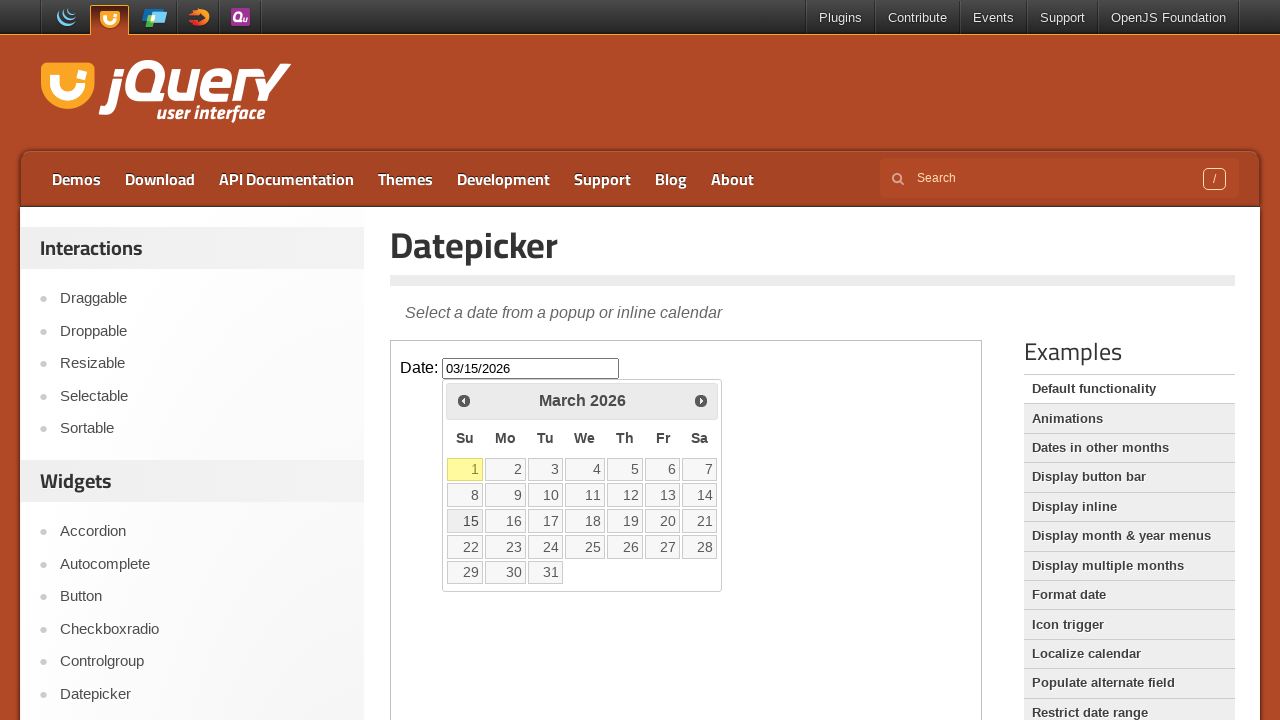

Waited for date value to populate in the input field
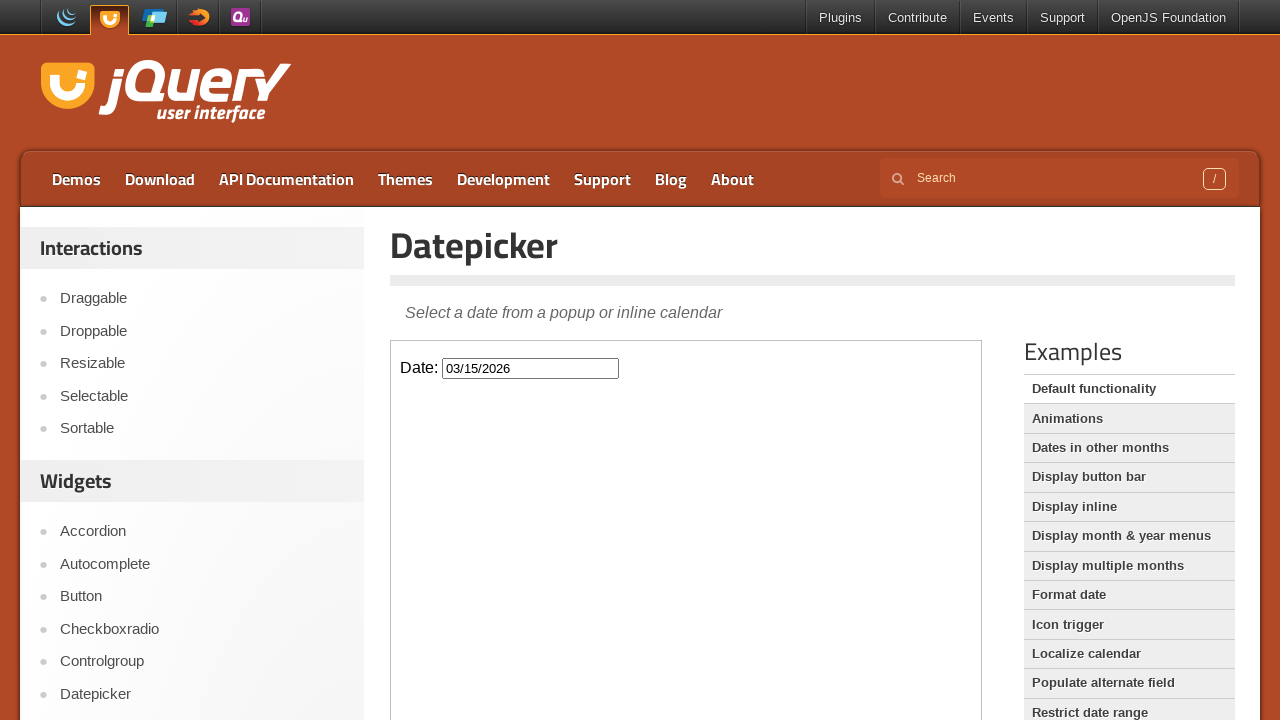

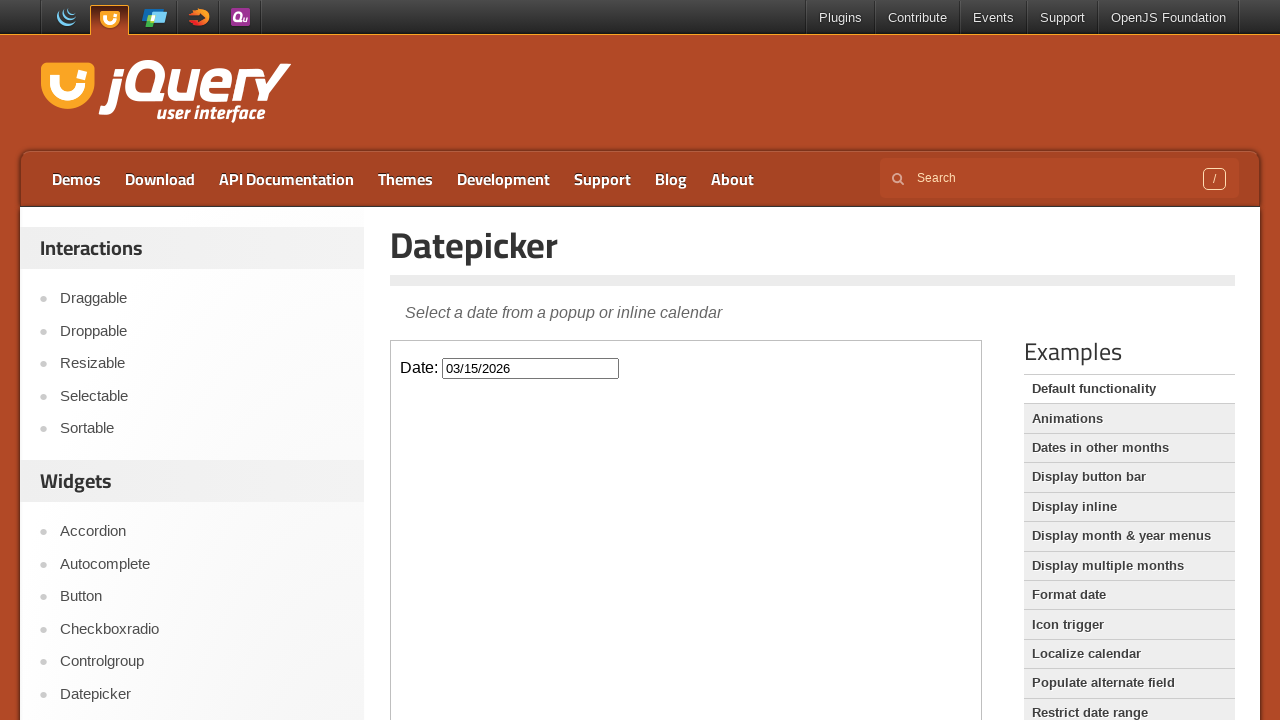